Tests the paint.js.org online drawing application by drawing a square shape using mouse movements - moving to coordinates, pressing mouse down, drawing lines, and releasing the mouse.

Starting URL: http://paint.js.org

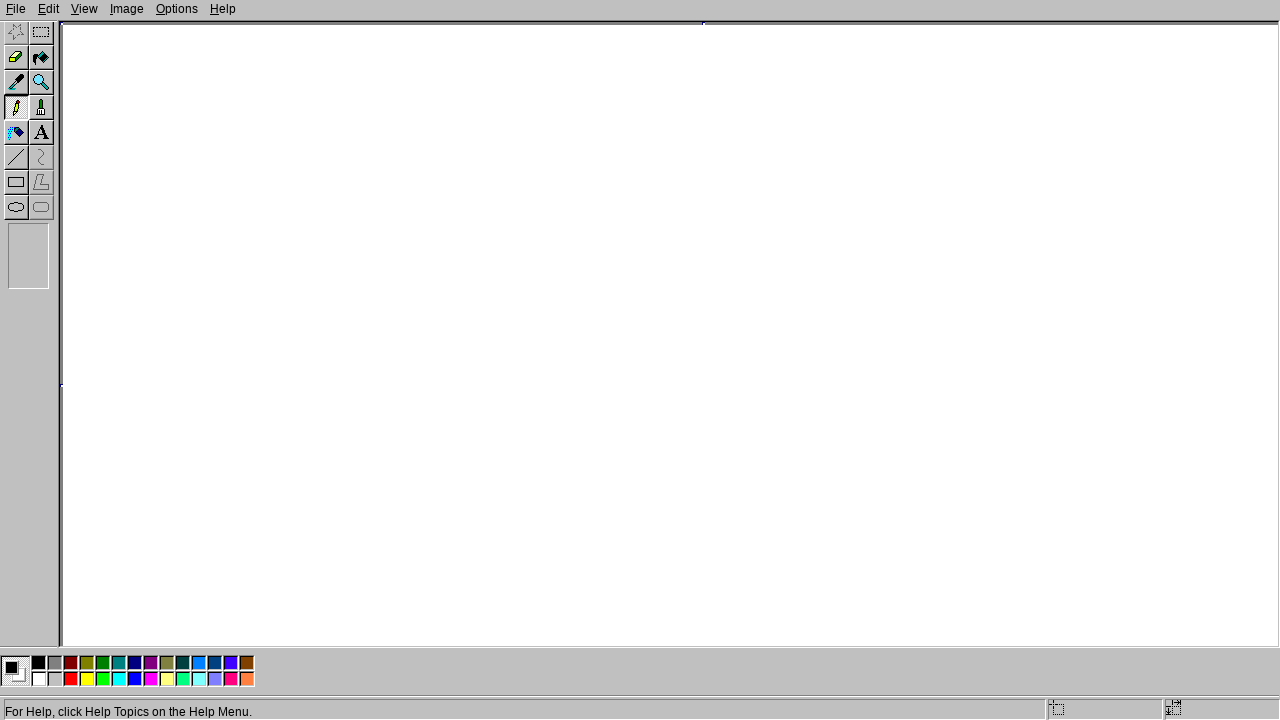

Moved mouse to starting position (200, 200) at (200, 200)
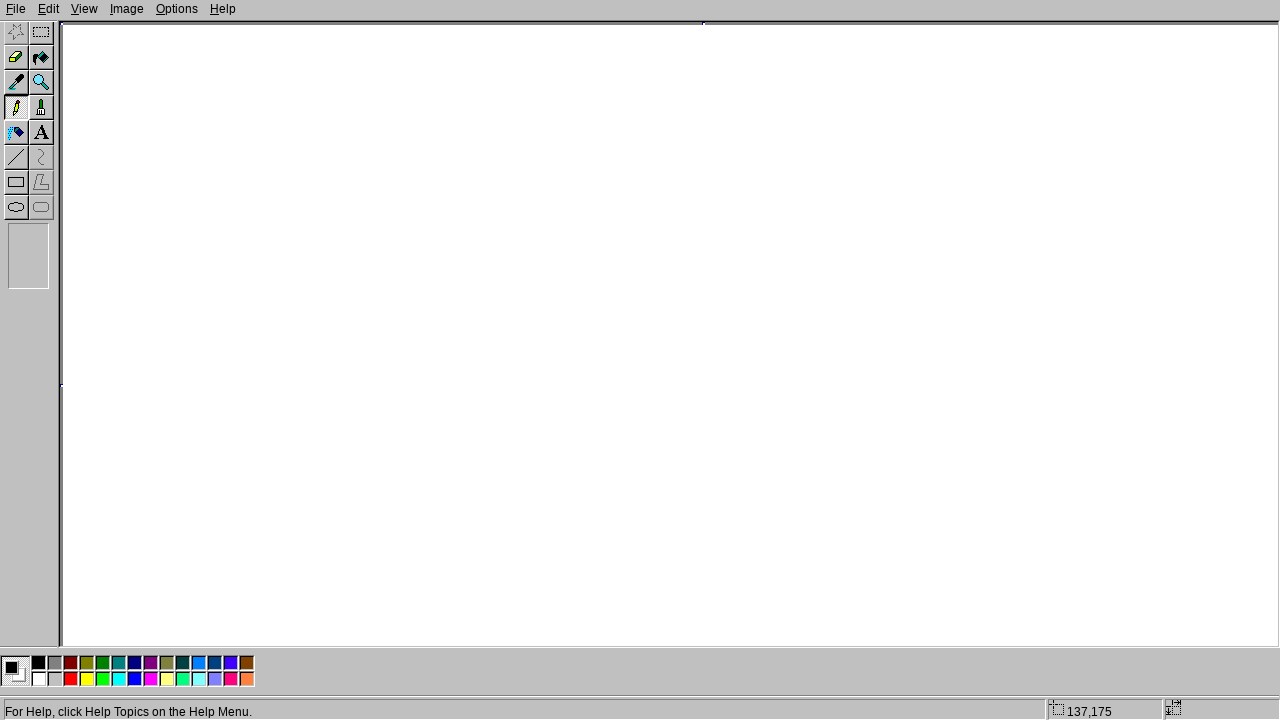

Pressed mouse button down to start drawing at (200, 200)
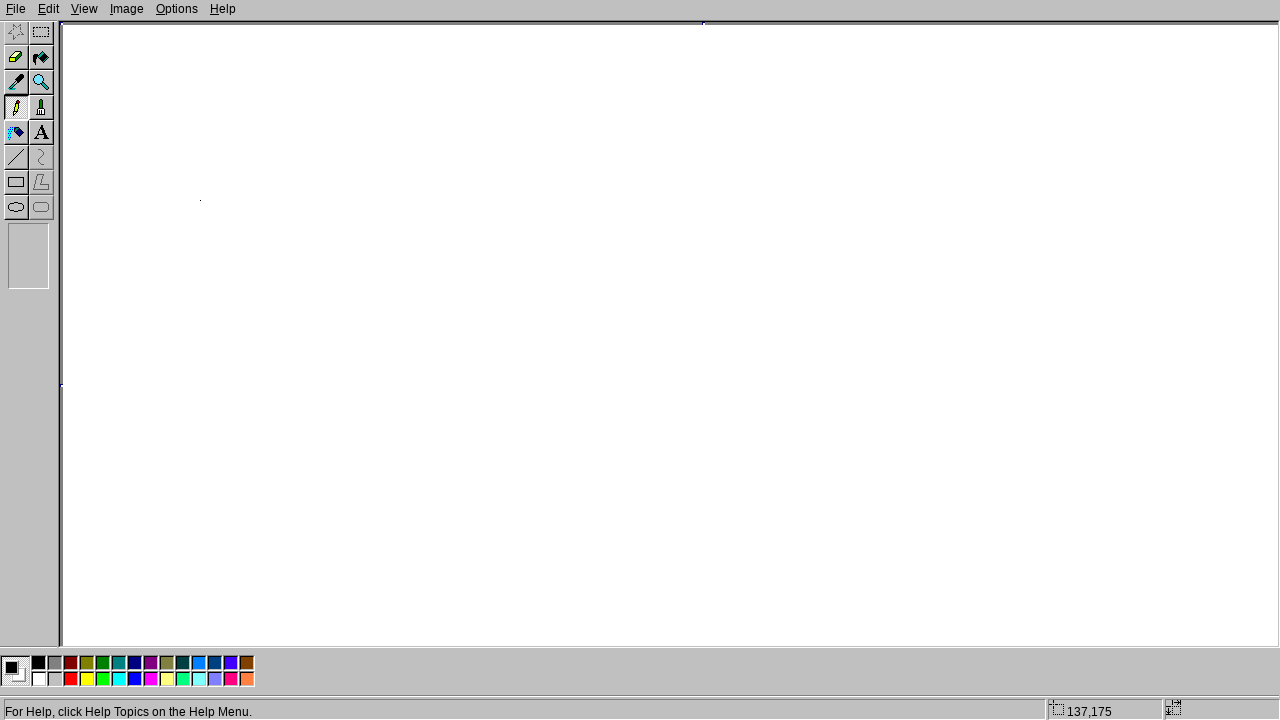

Moved mouse to top right corner (400, 200) at (400, 200)
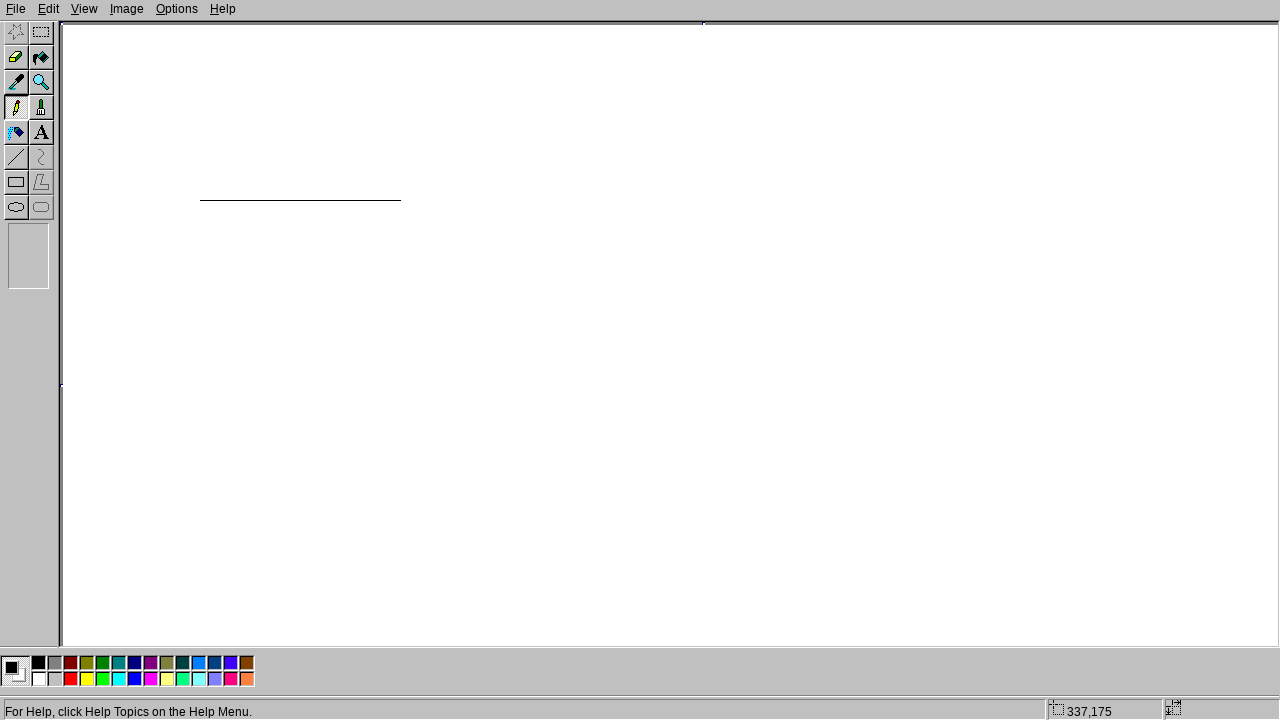

Moved mouse to bottom right corner (400, 400) at (400, 400)
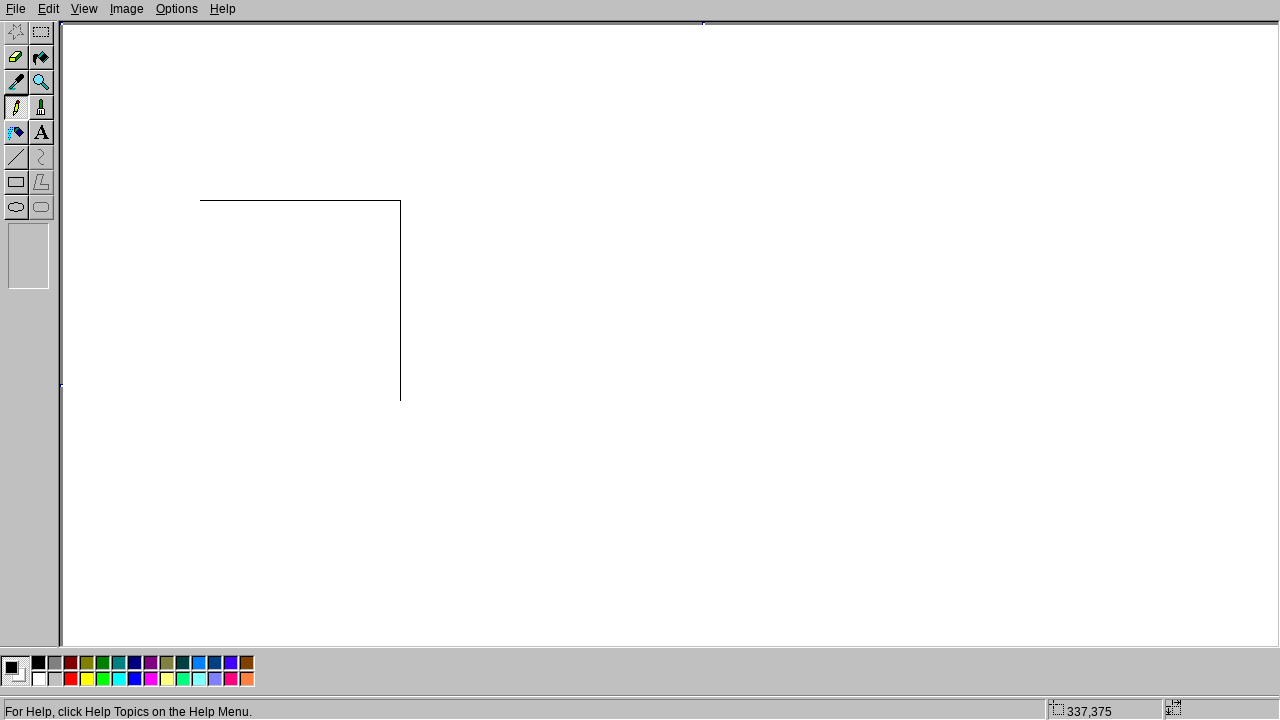

Moved mouse to bottom left corner (200, 400) at (200, 400)
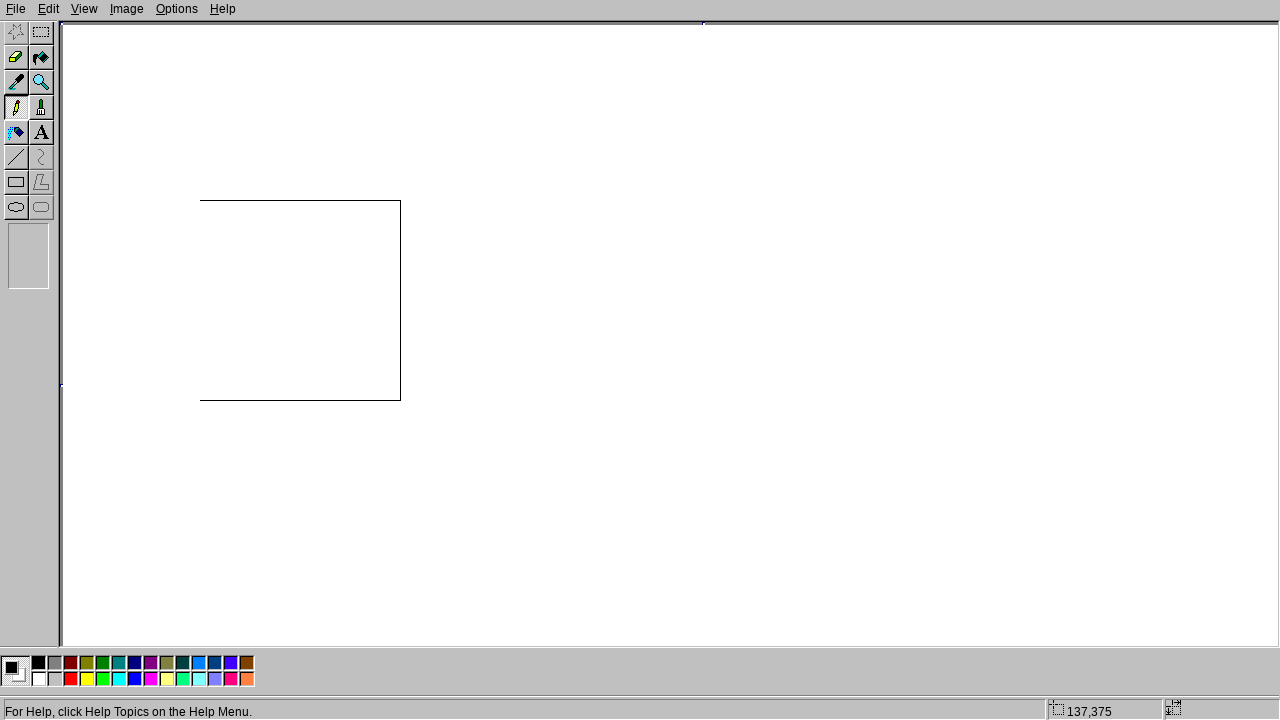

Moved mouse back to starting position (200, 200) to close the square at (200, 200)
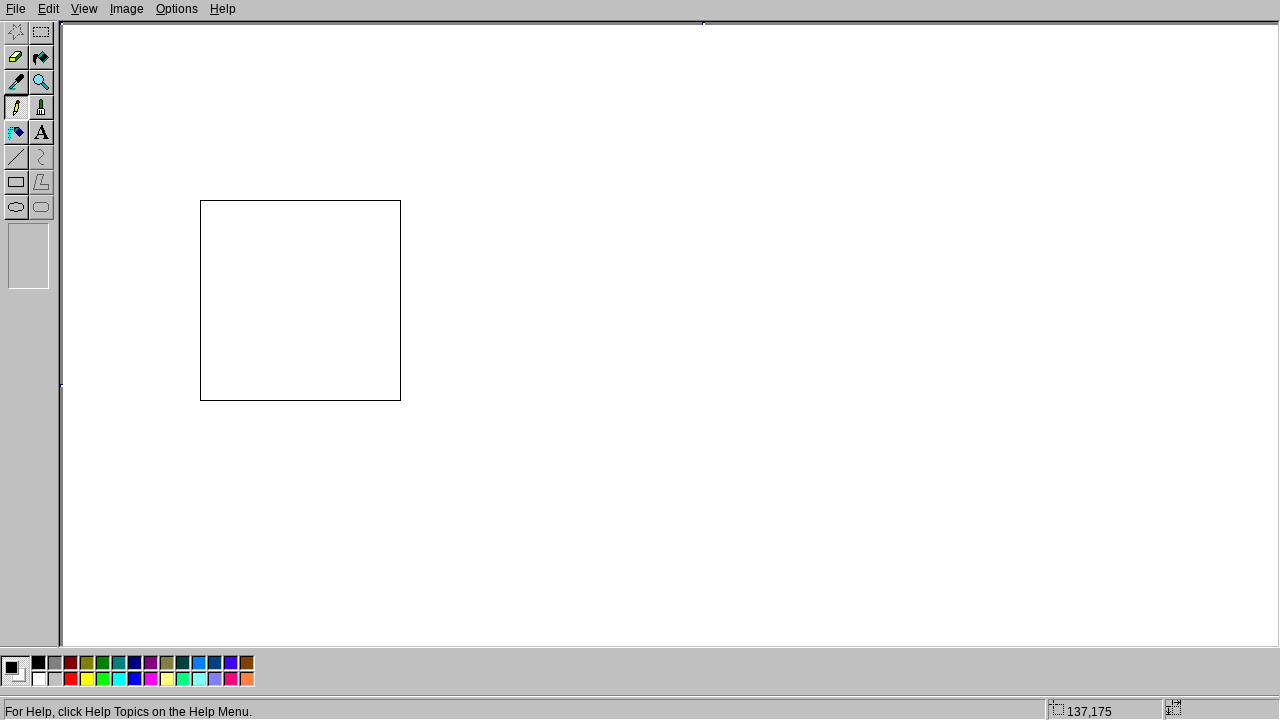

Released mouse button to finish drawing the square at (200, 200)
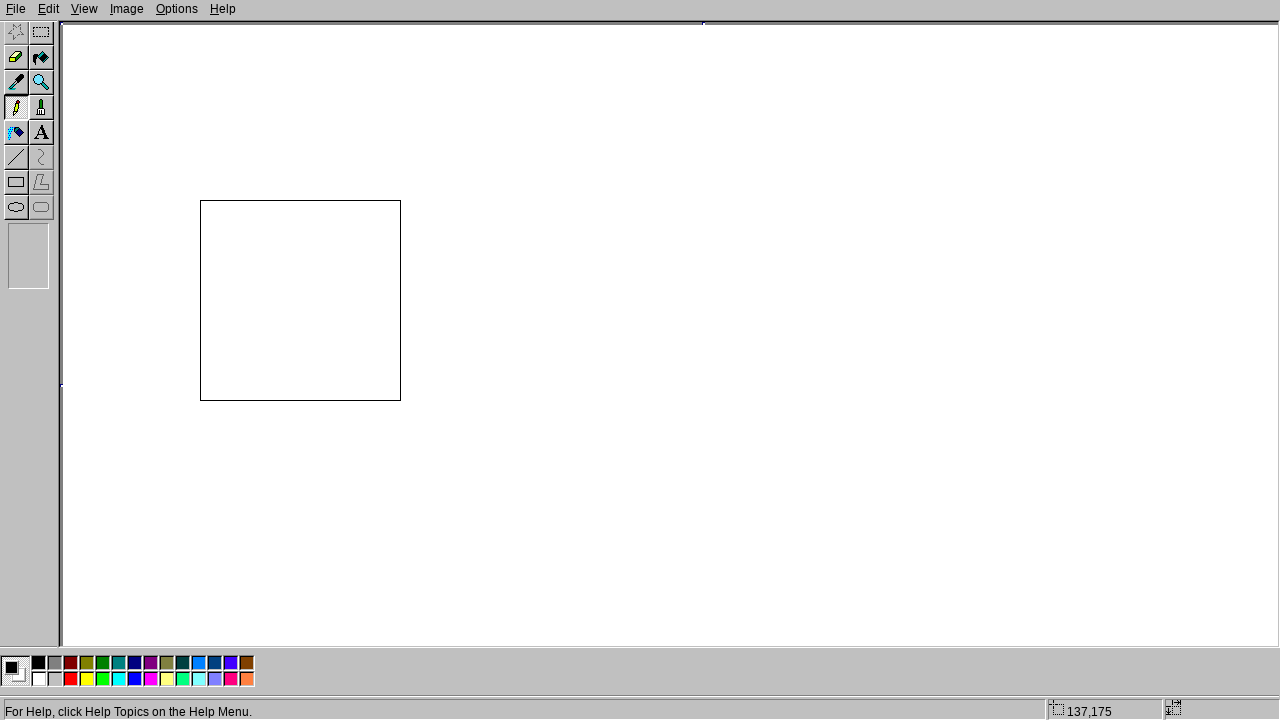

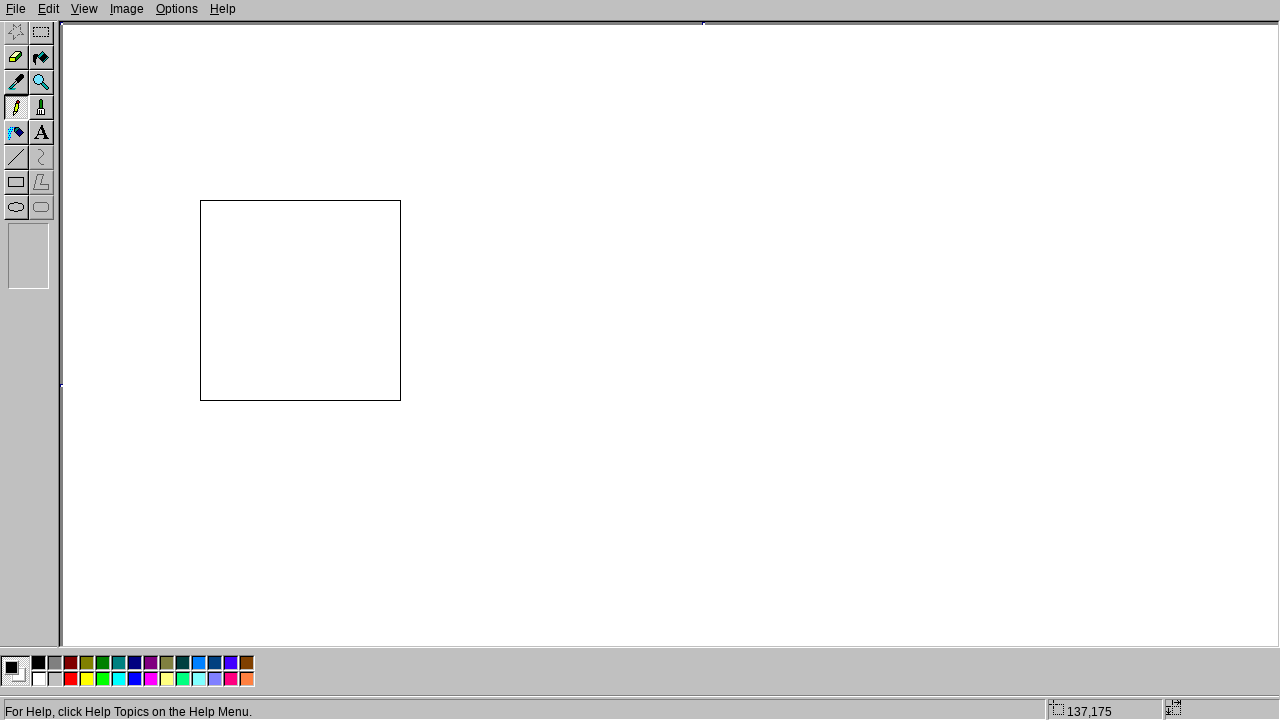